Tests country selection from a dropdown list on a visa application form by clicking the dropdown and selecting Iran from the list of countries

Starting URL: https://www.dummyticket.com/dummy-ticket-for-visa-application/

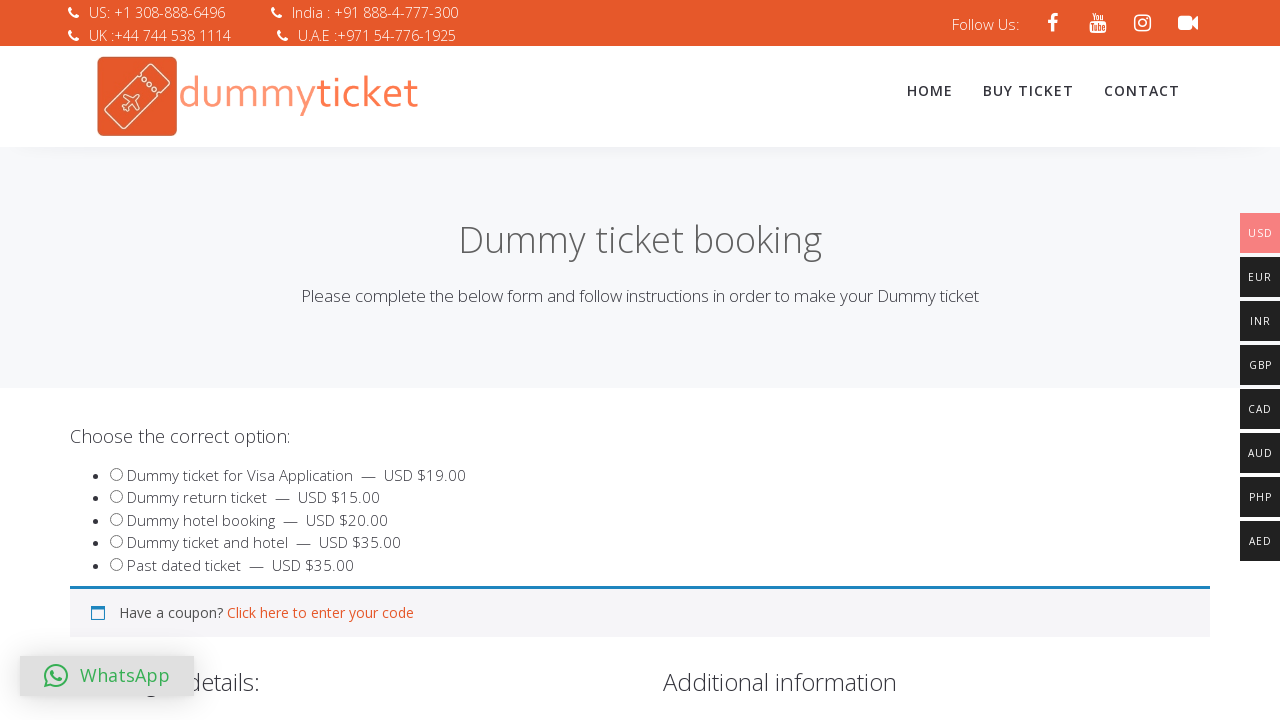

Clicked on country dropdown to open it at (344, 360) on span#select2-billing_country-container
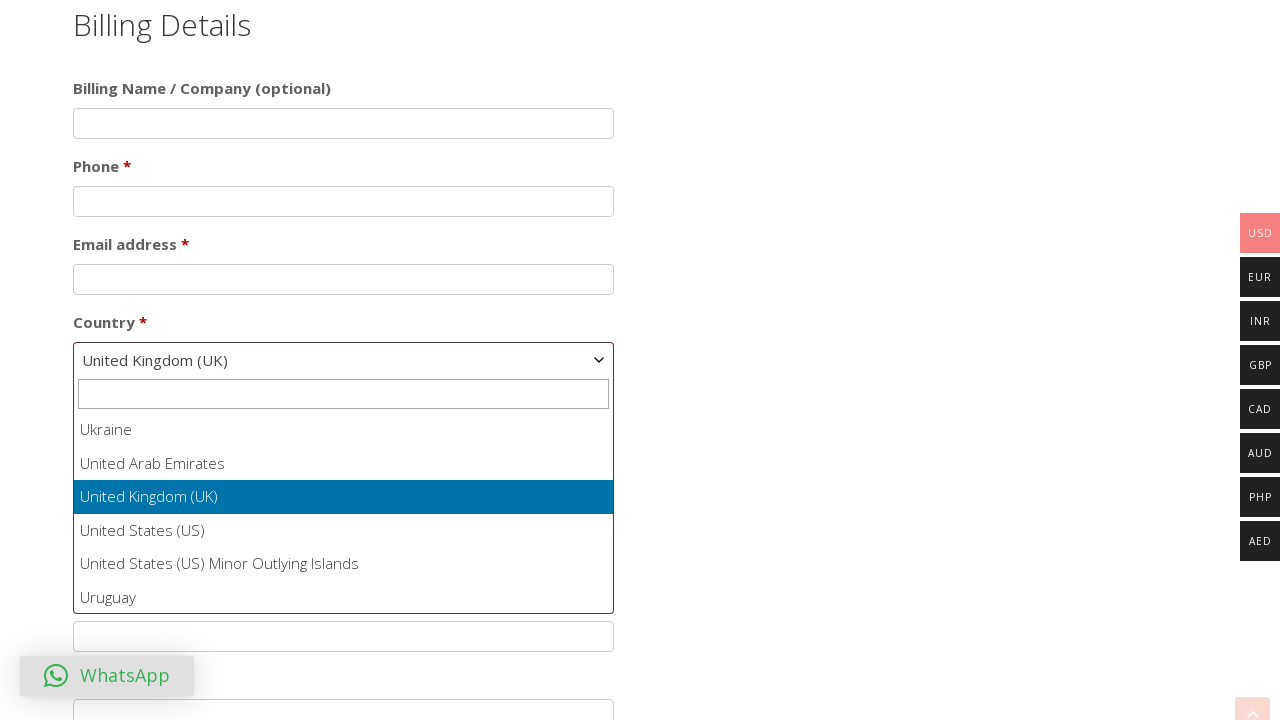

Dropdown options loaded and became visible
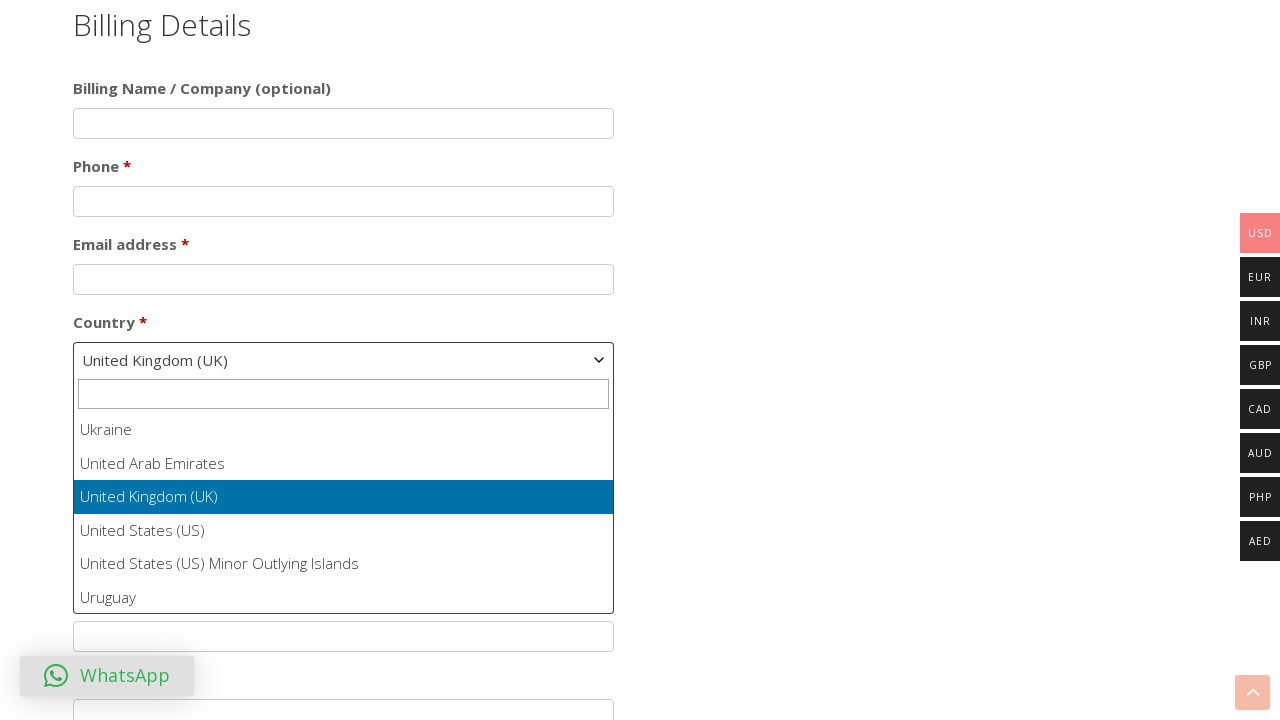

Retrieved list of country options from dropdown
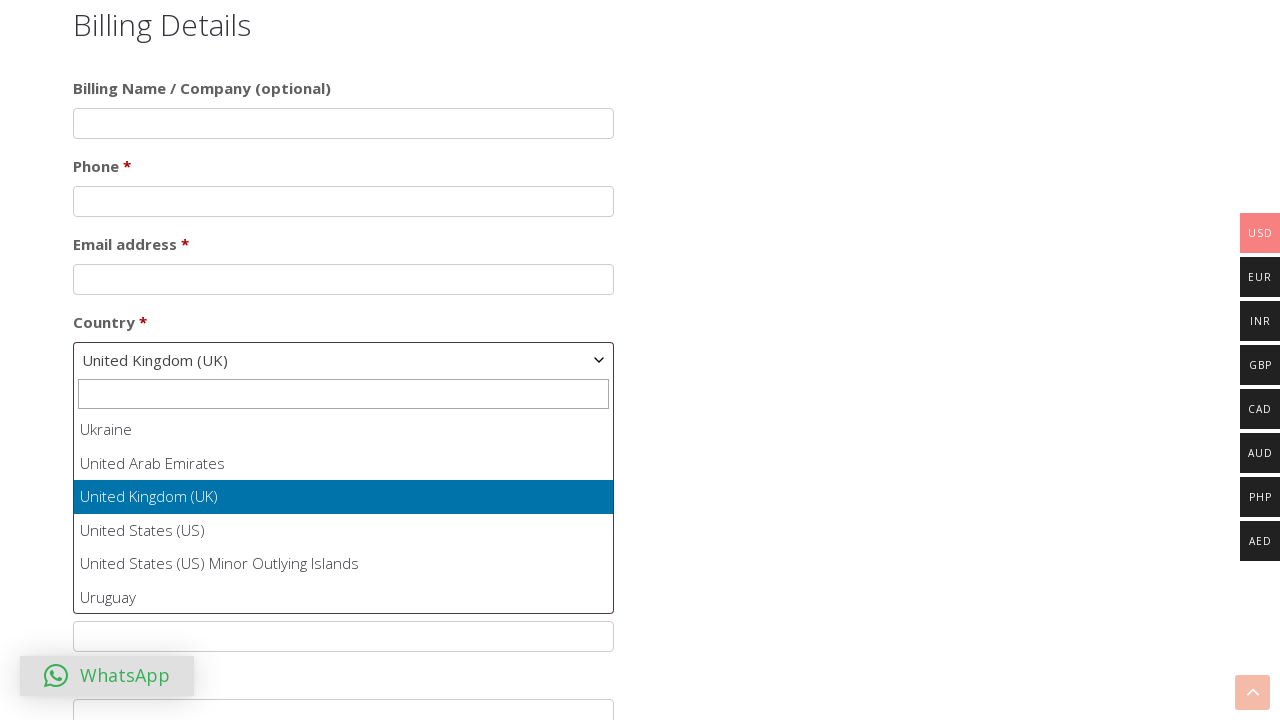

Selected Iran from the country dropdown list
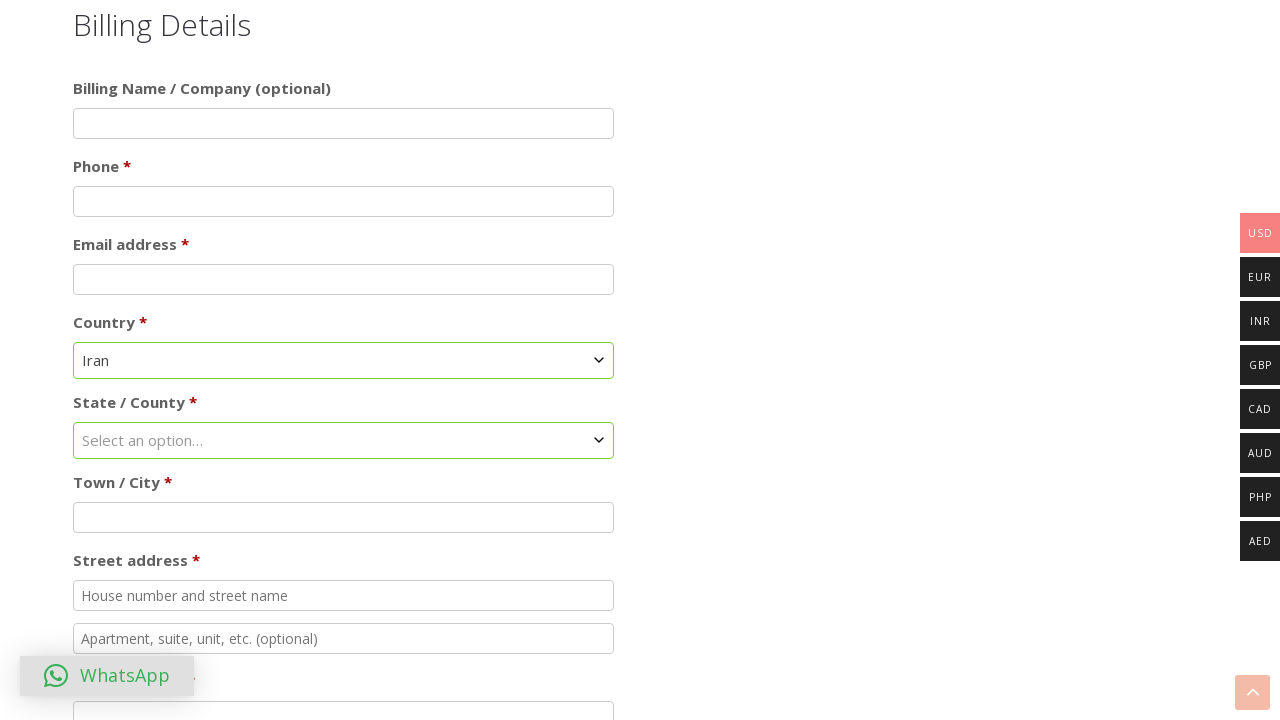

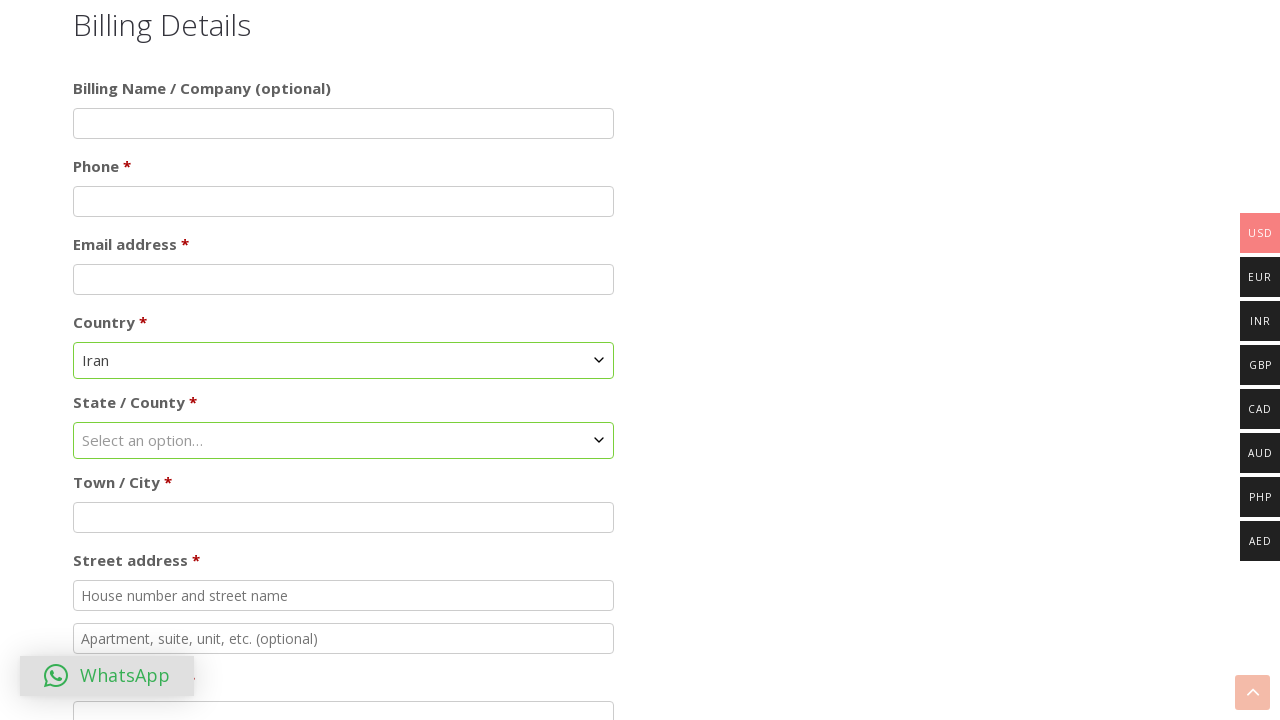